Navigates to DemoQA homepage and clicks on the Book Store Application tile to access the book store section.

Starting URL: https://demoqa.com/

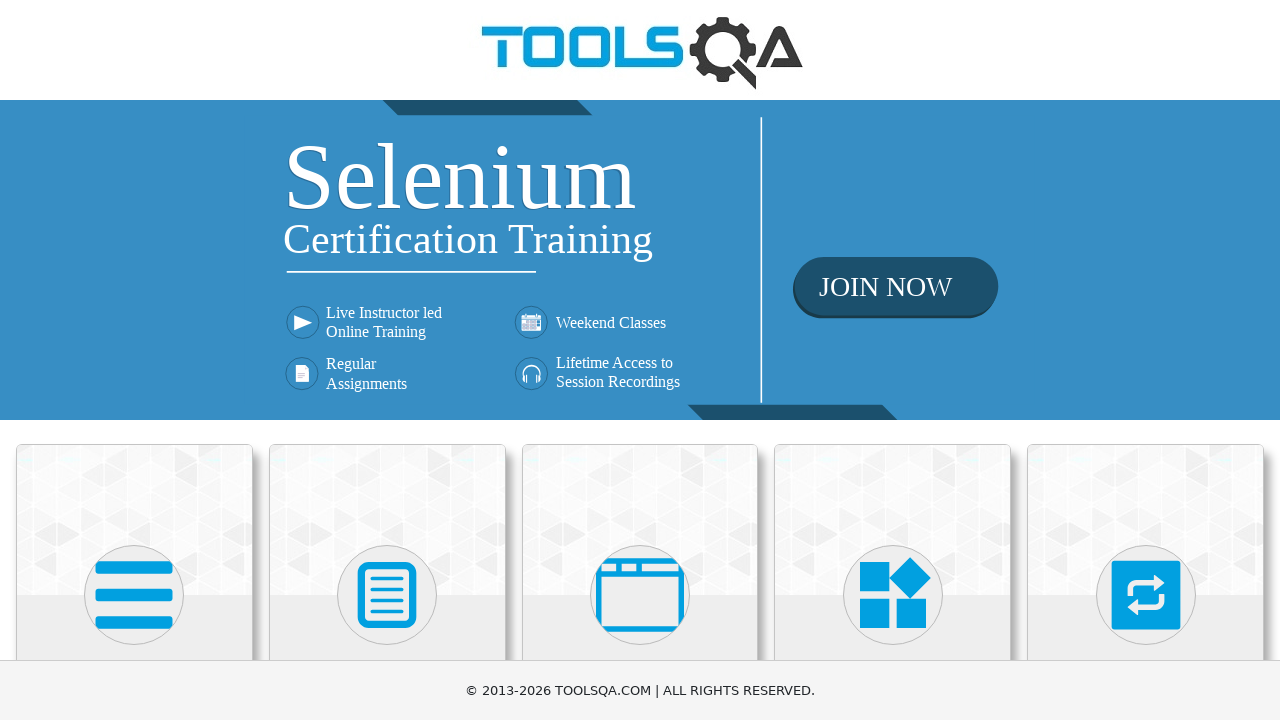

Waited for DemoQA homepage to load (domcontentloaded)
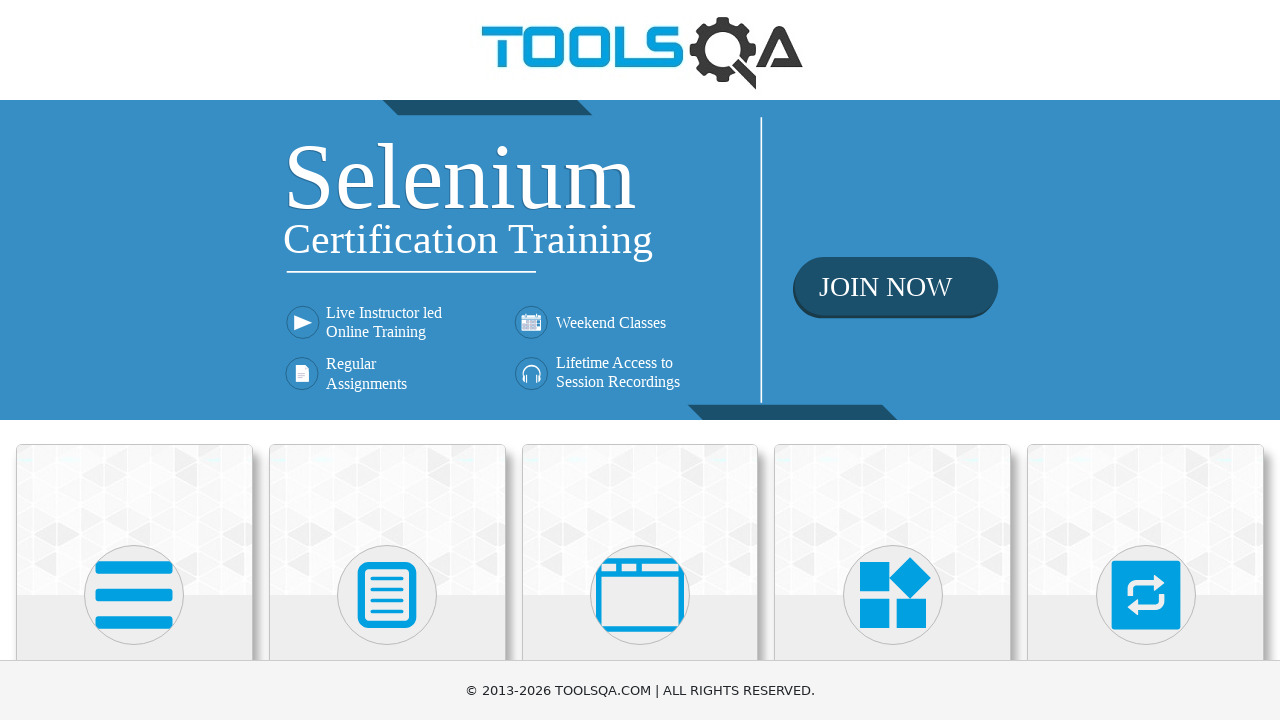

Clicked on the Book Store Application tile at (134, 420) on xpath=//*[text()='Book Store Application']/ancestor::div[@class='card mt-4 top-c
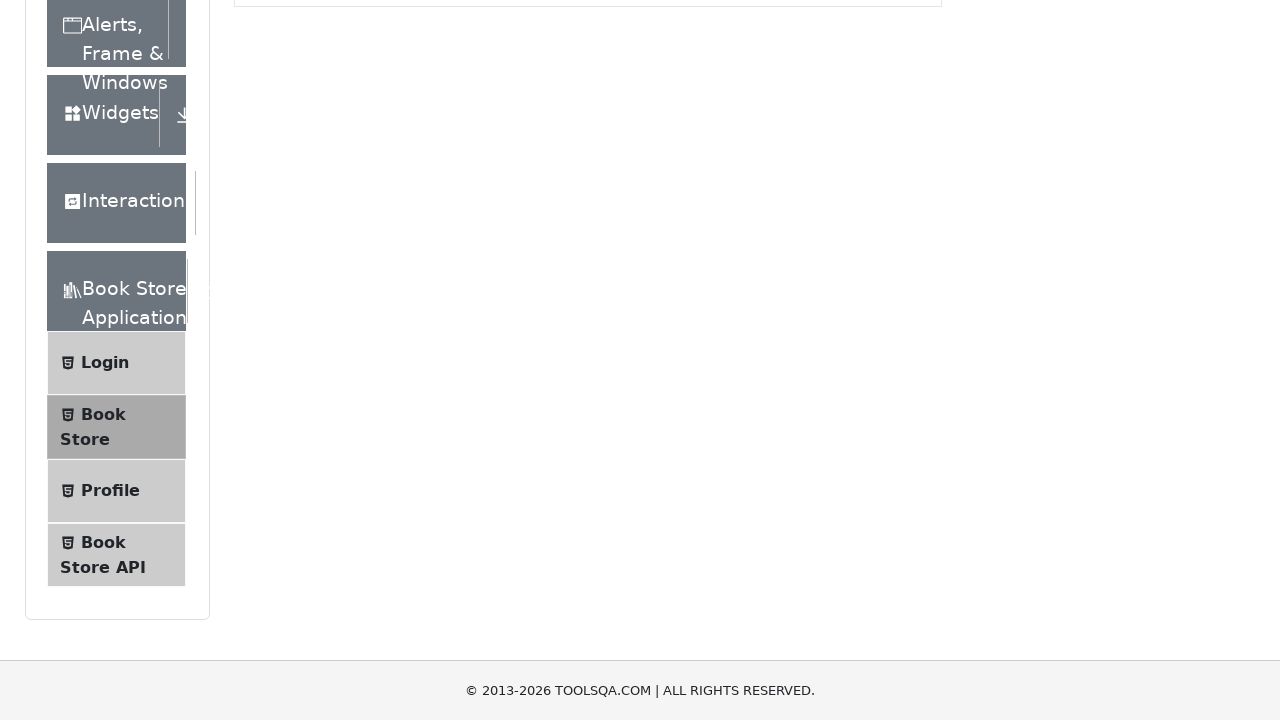

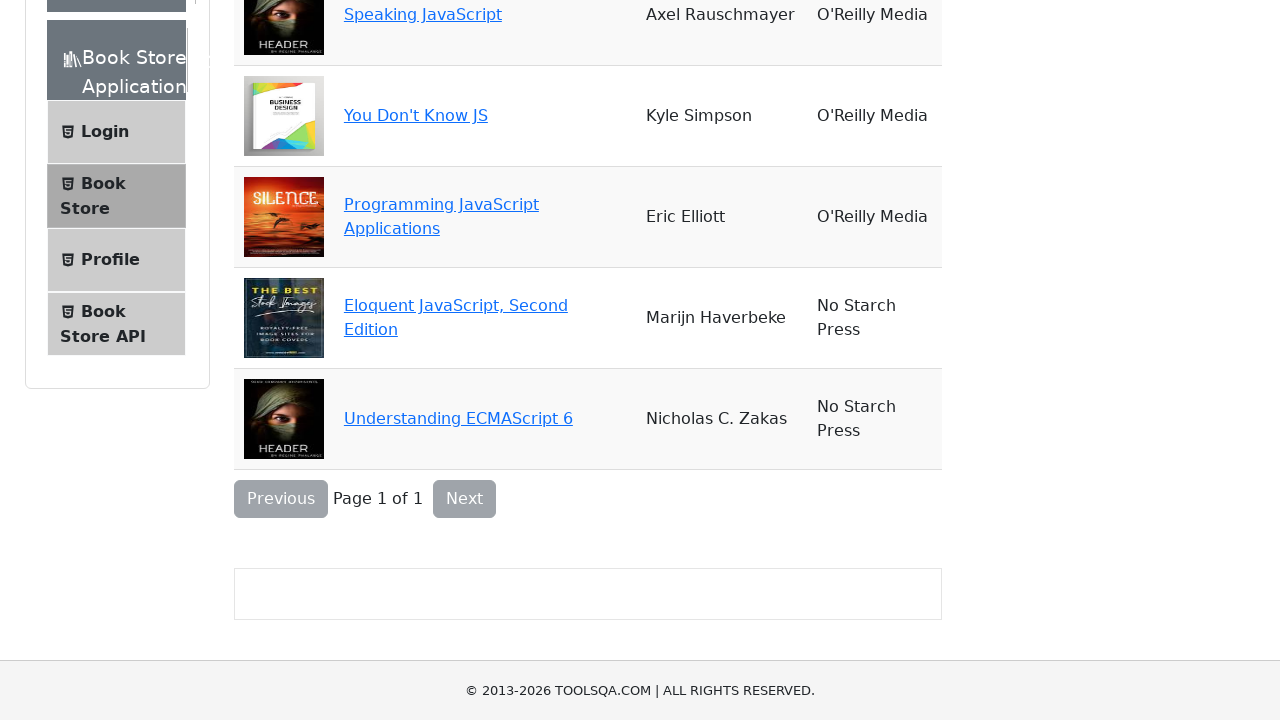